Tests double-click functionality by double-clicking a button and verifying the success message appears

Starting URL: https://demoqa.com/buttons

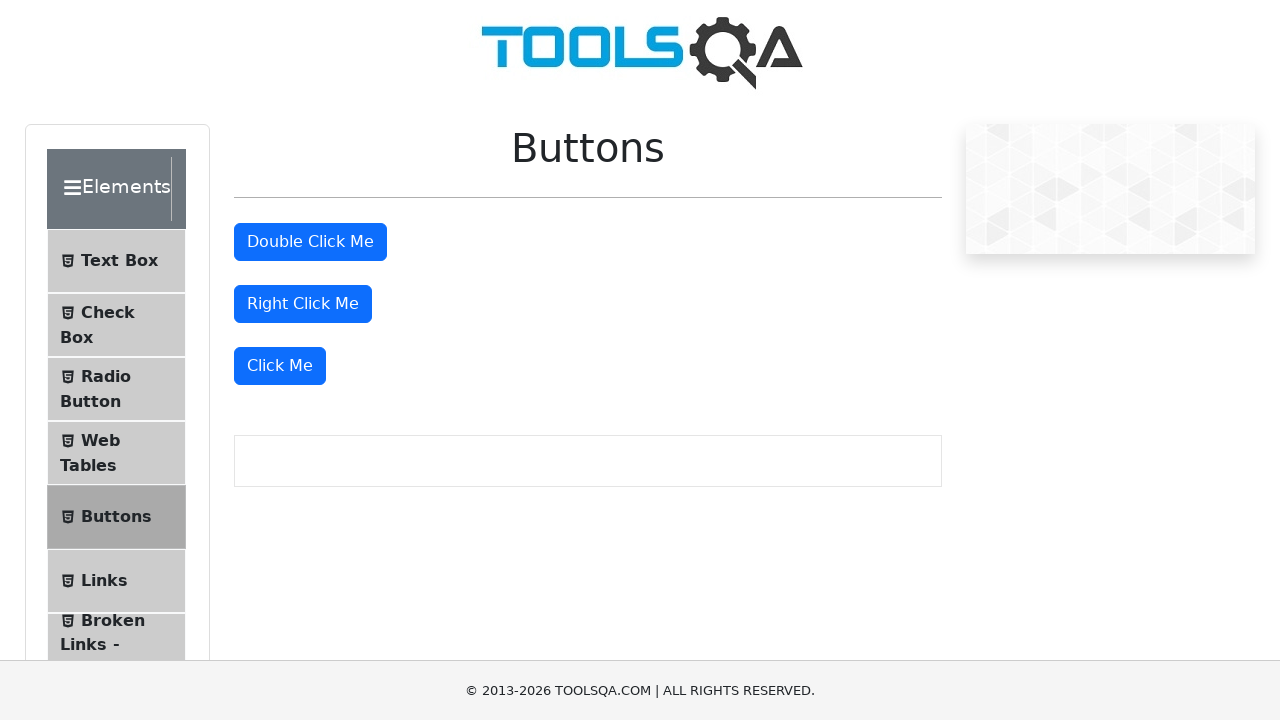

Double-clicked the button element at (310, 242) on #doubleClickBtn
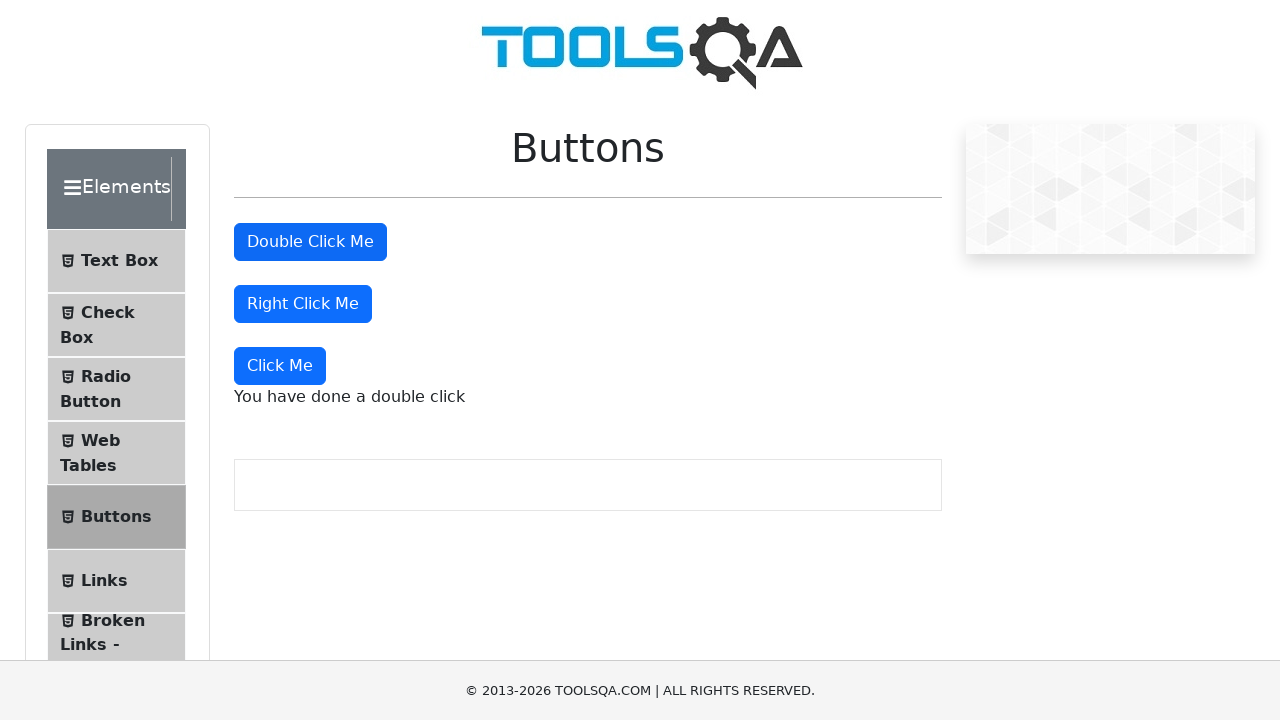

Success message element appeared on page
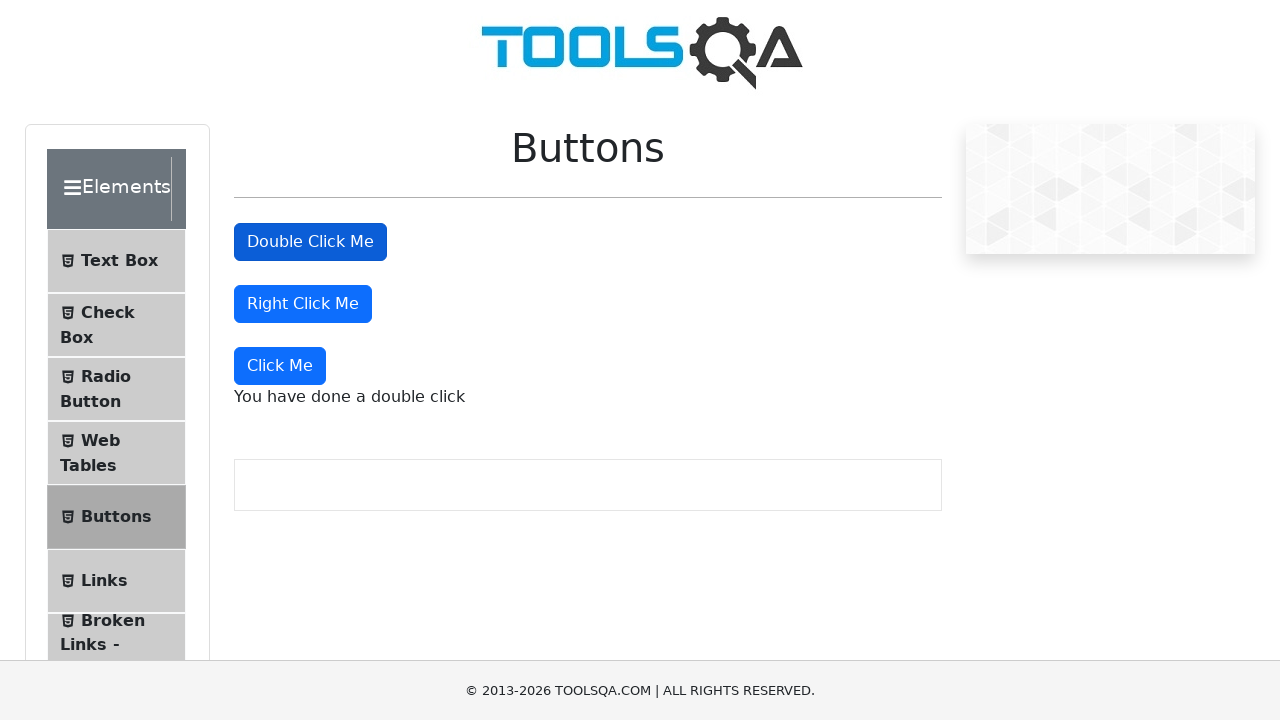

Verified success message contains expected text 'You have done a double click'
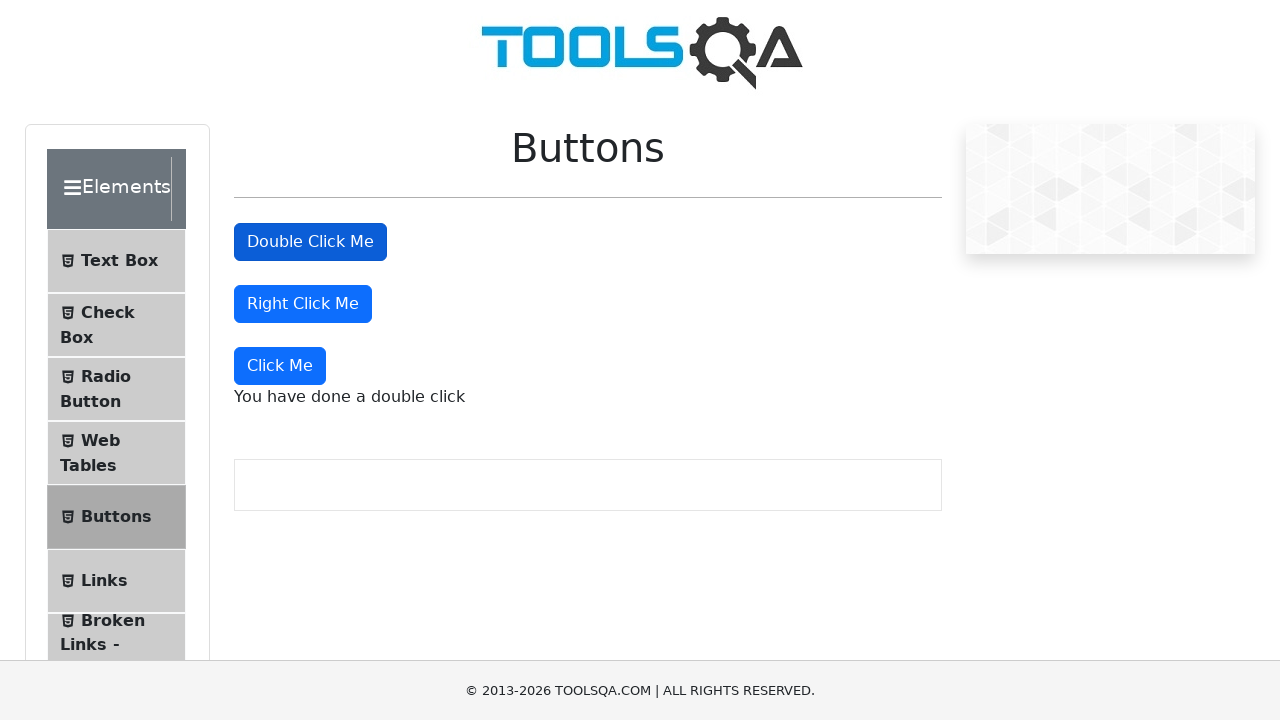

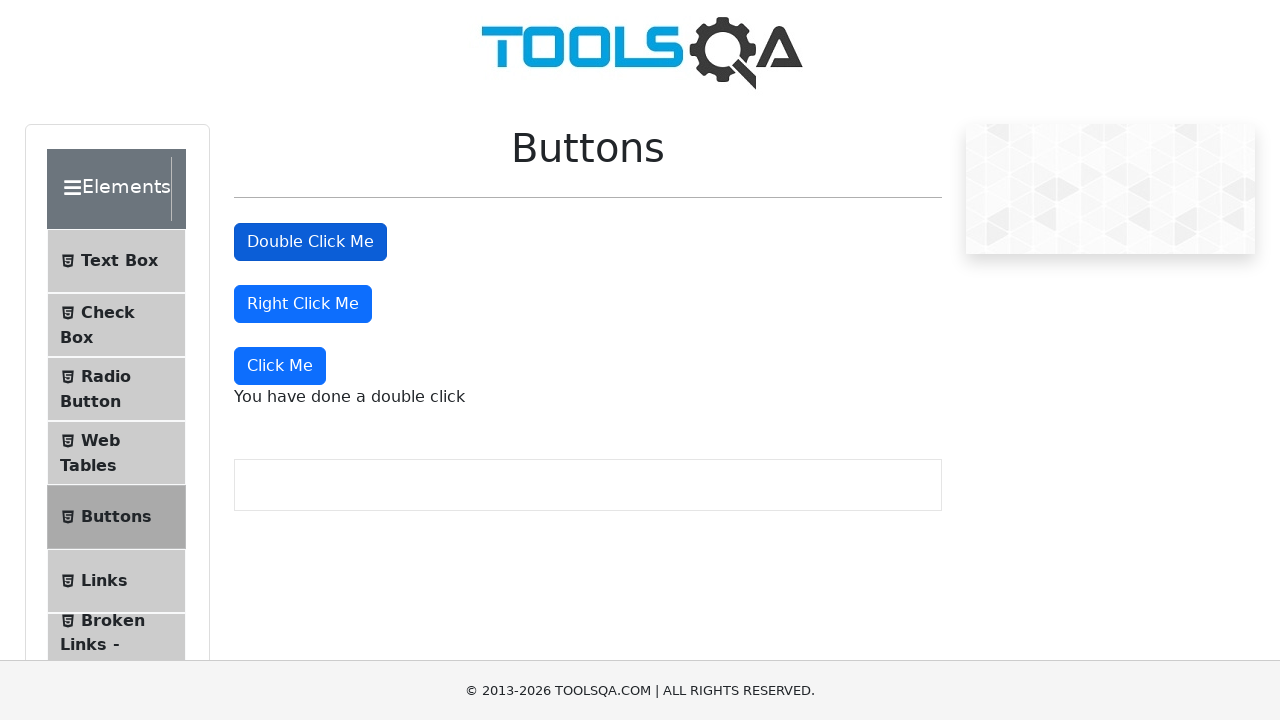